Tests an explicit wait scenario by waiting for a verify button to become clickable, clicking it, and verifying that a success message is displayed.

Starting URL: http://suninjuly.github.io/wait2.html

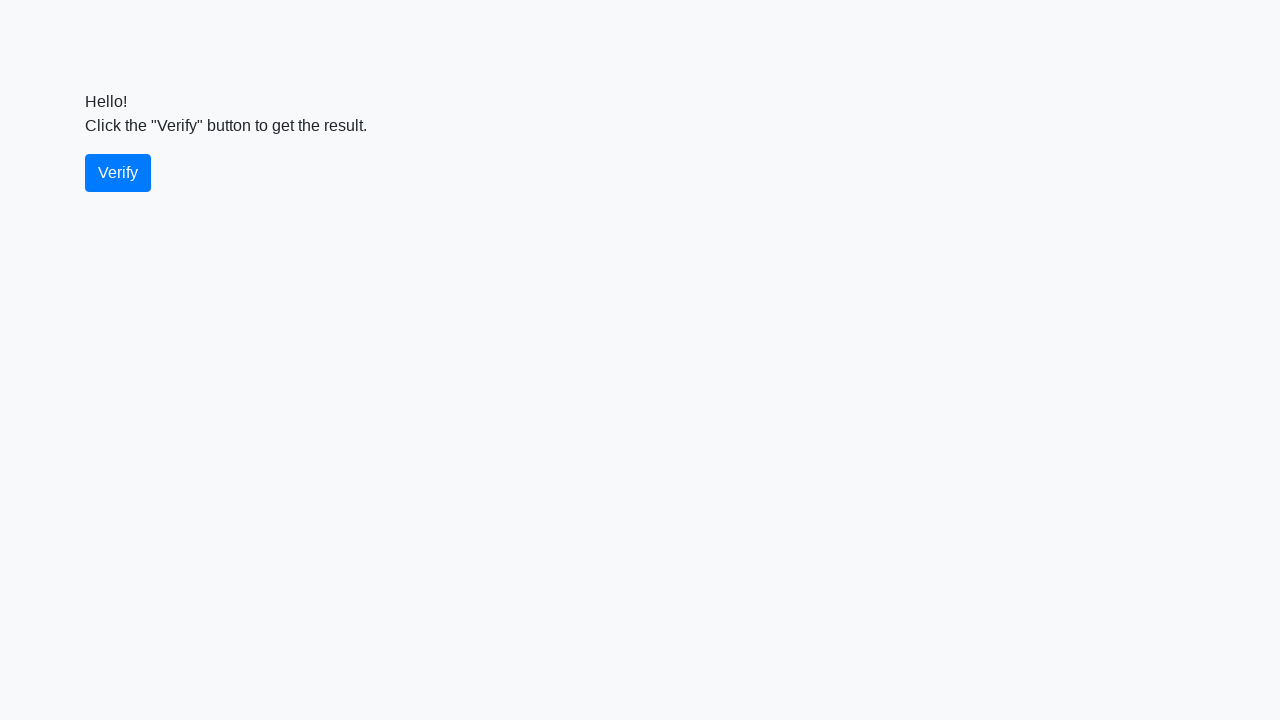

Waited for verify button to become visible
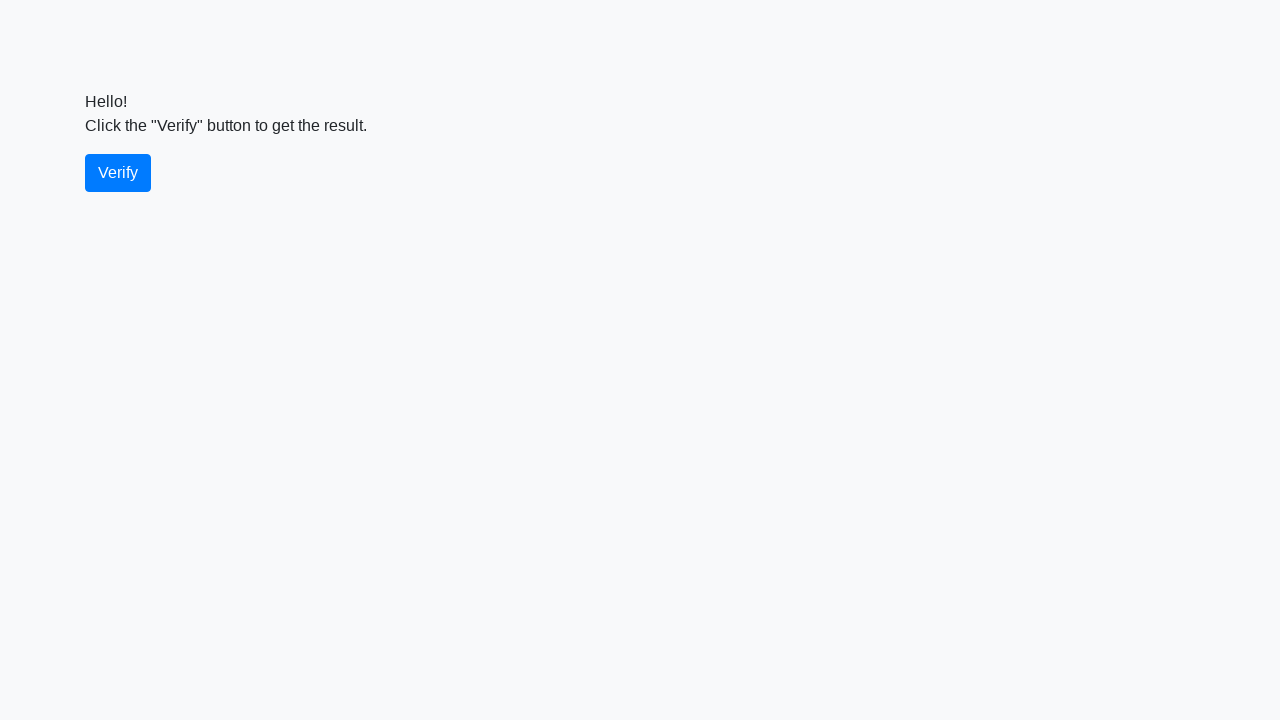

Clicked the verify button at (118, 173) on #verify
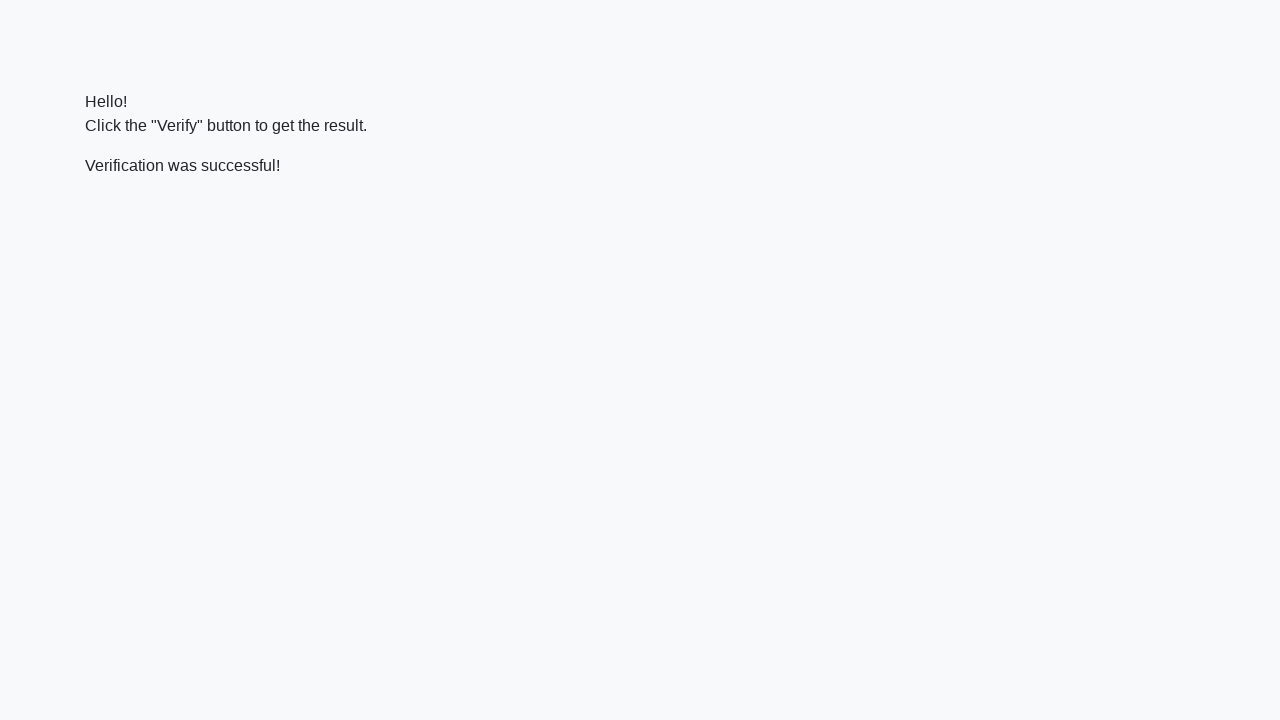

Success message appeared
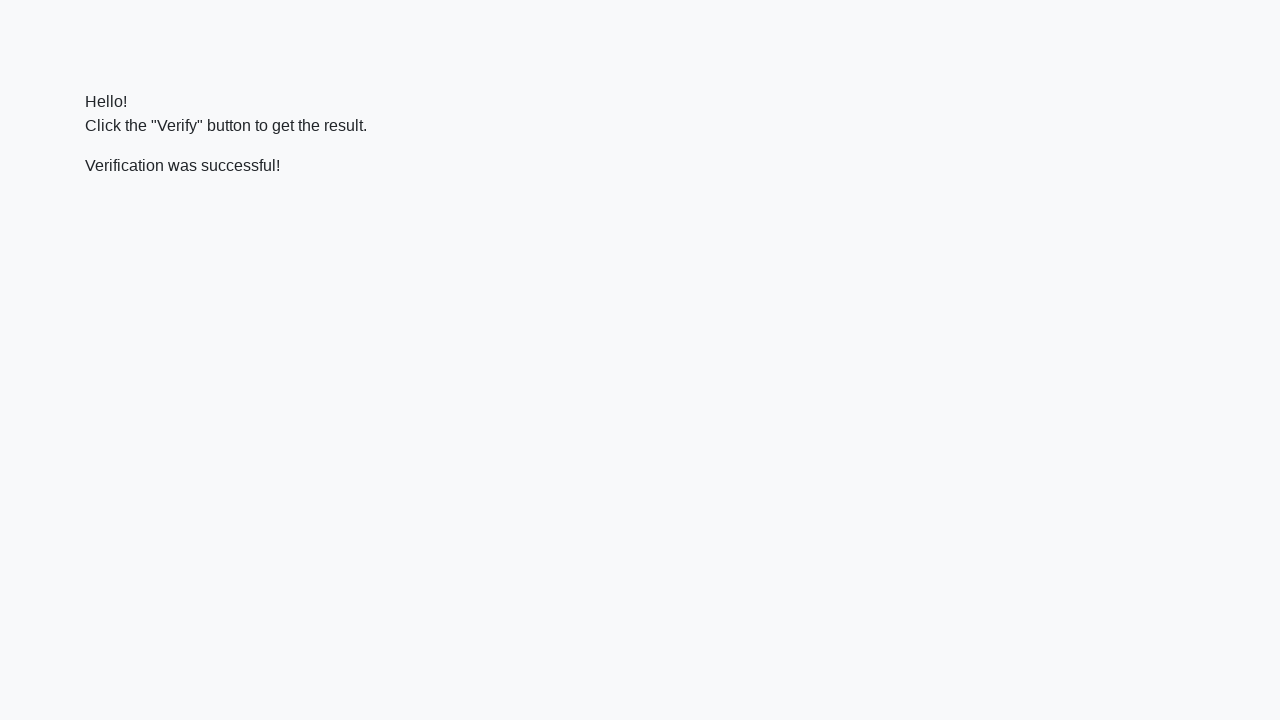

Located the success message element
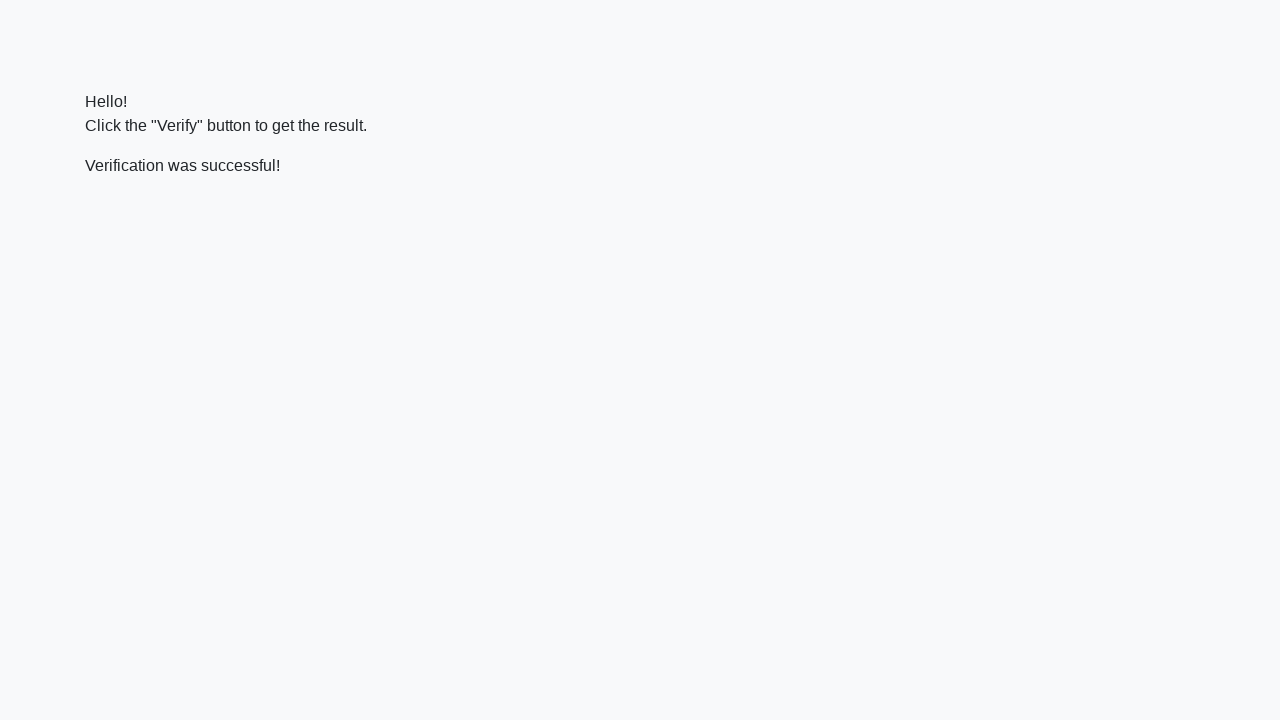

Verified that success message contains 'successful'
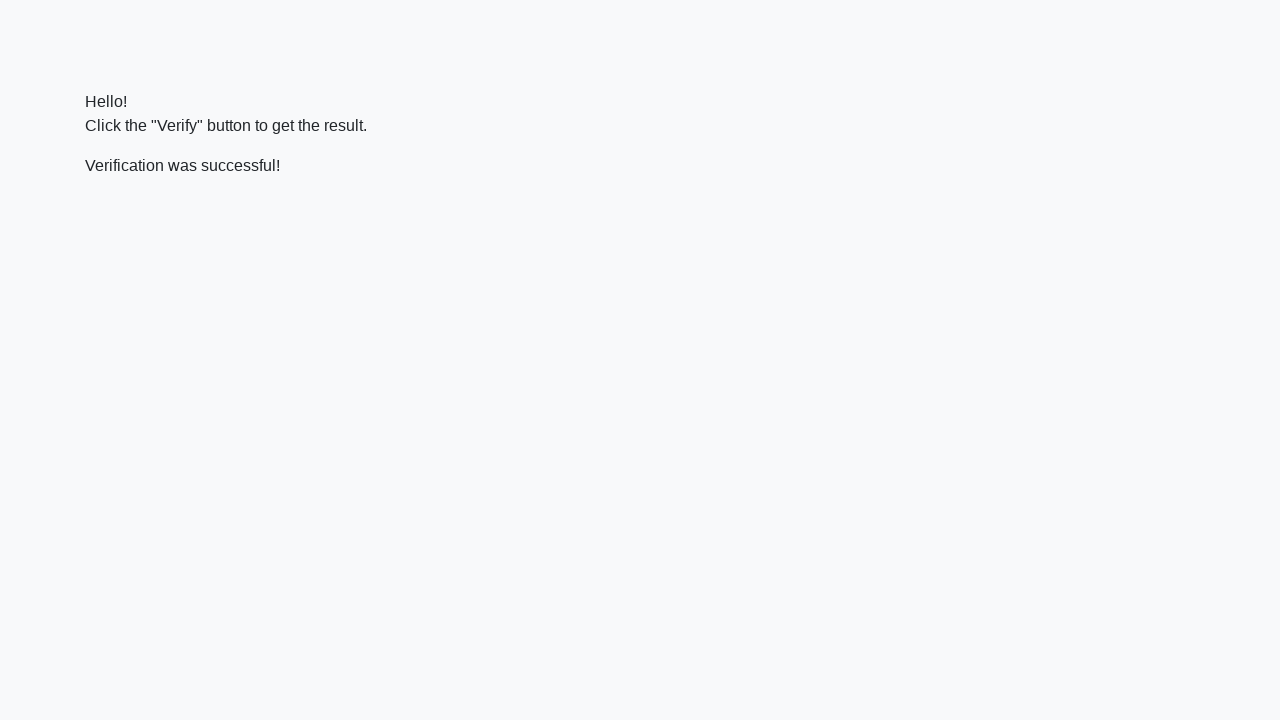

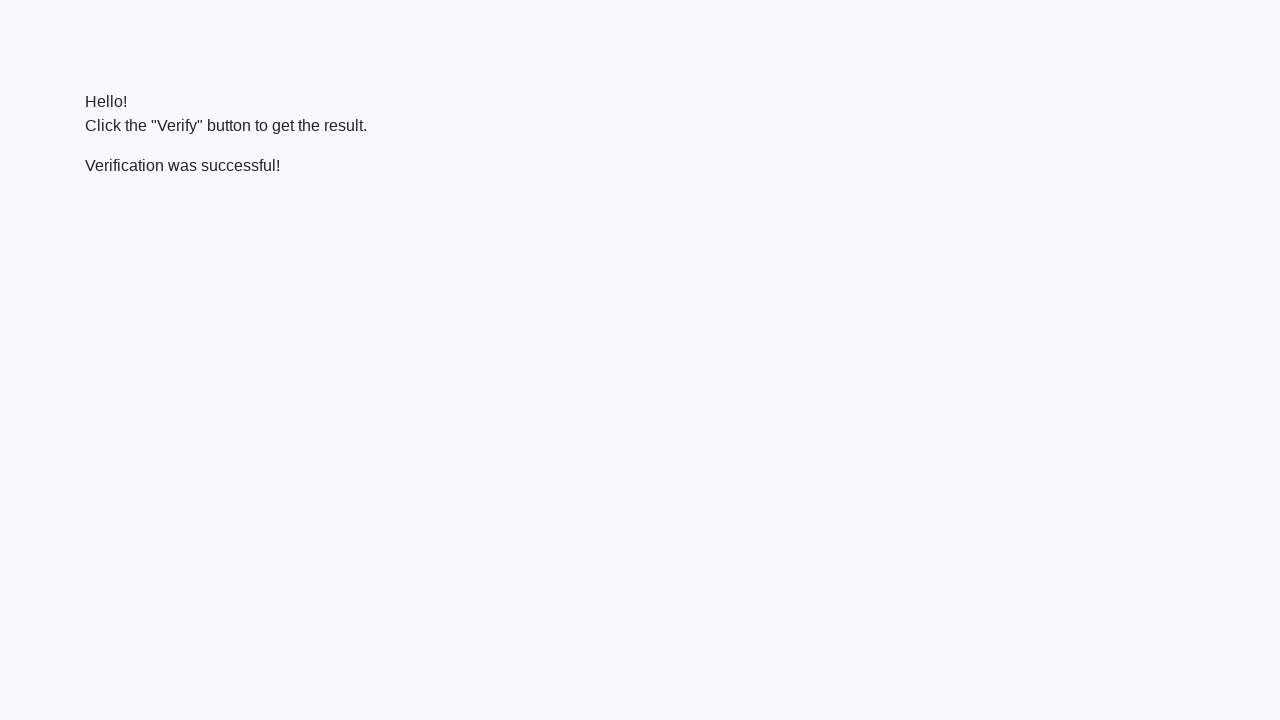